Tests adding and verifying delete buttons by clicking Add Element button multiple times

Starting URL: http://the-internet.herokuapp.com/add_remove_elements/

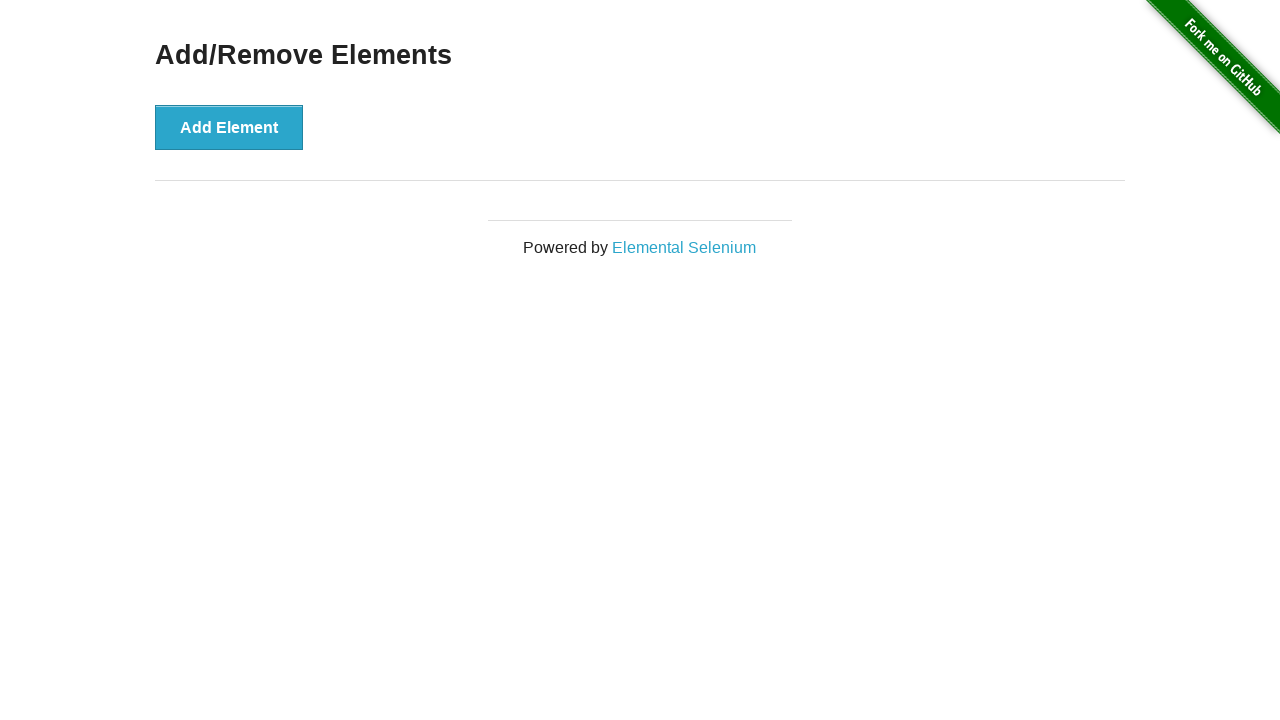

Clicked Add Element button at (229, 127) on button:text('Add Element')
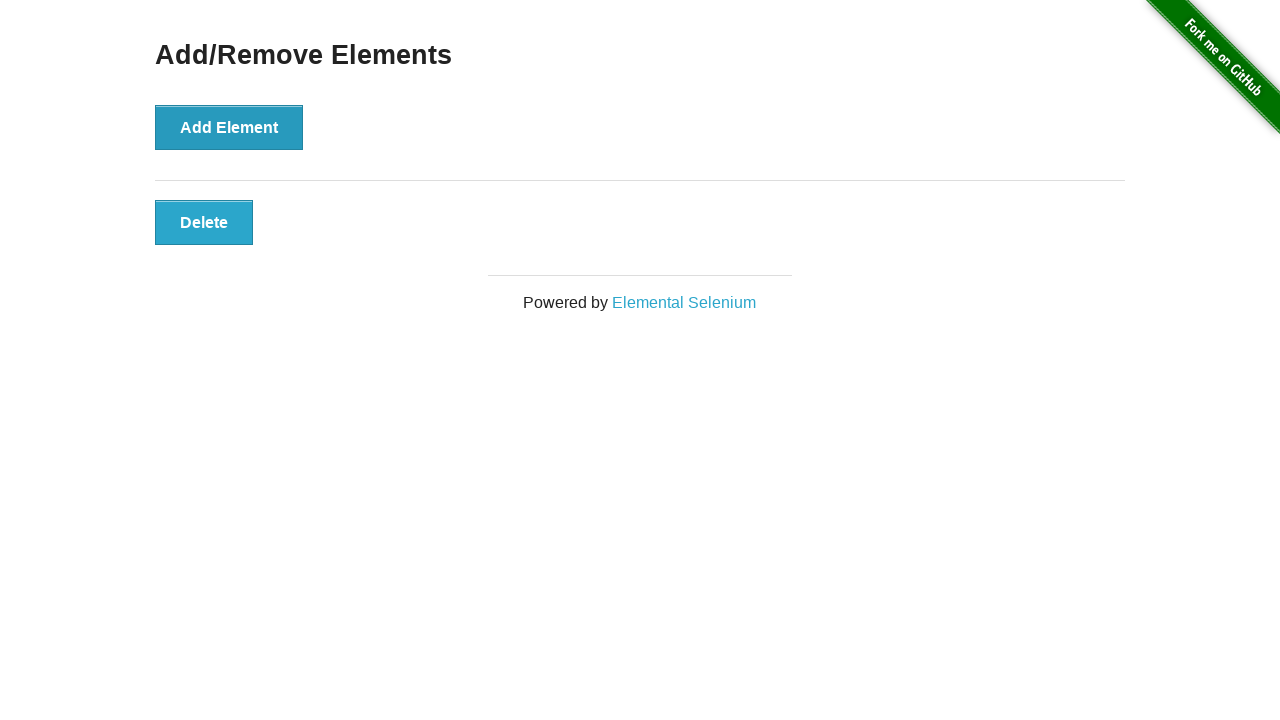

Clicked Add Element button at (229, 127) on button:text('Add Element')
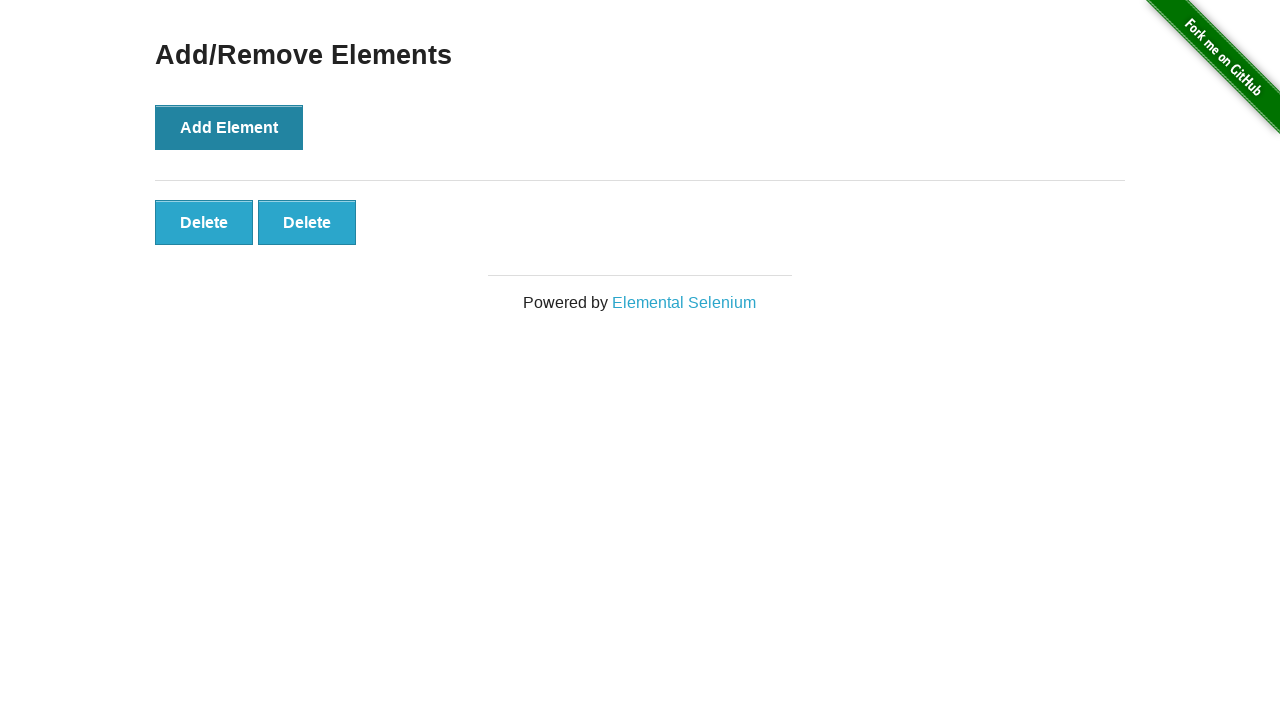

Clicked Add Element button at (229, 127) on button:text('Add Element')
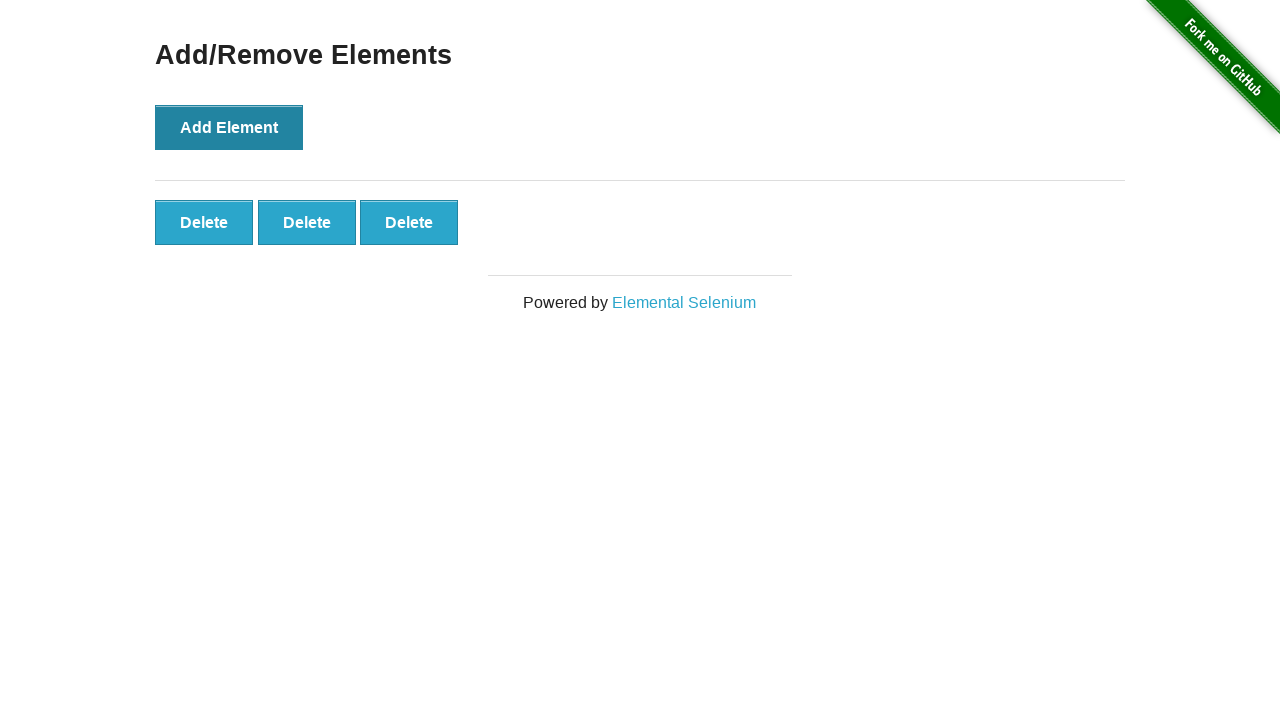

Clicked Add Element button at (229, 127) on button:text('Add Element')
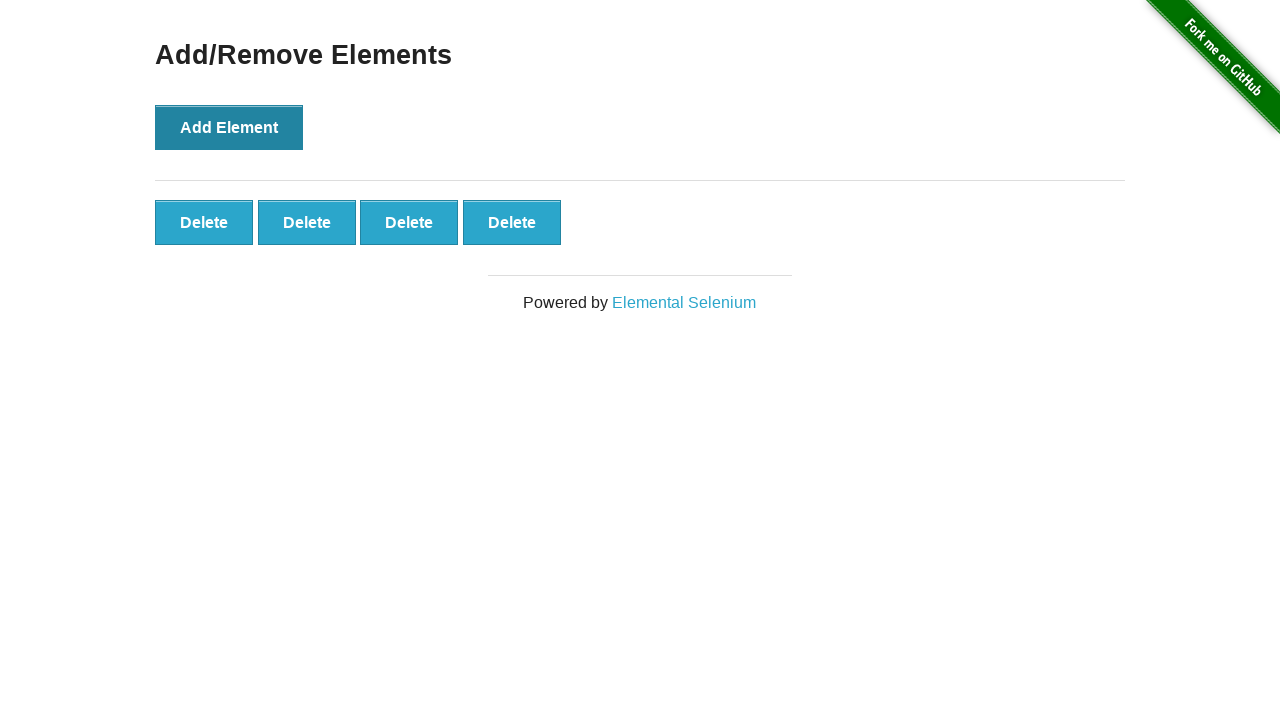

Clicked Add Element button at (229, 127) on button:text('Add Element')
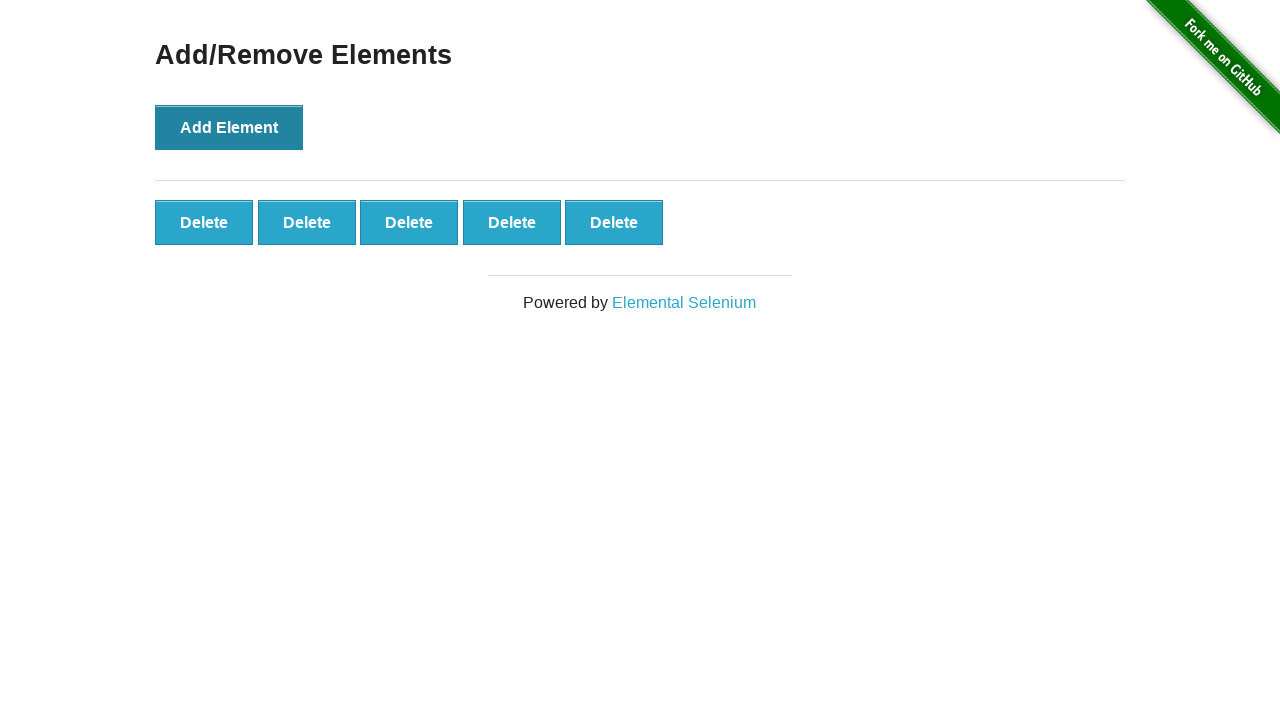

Waited for Delete buttons to appear
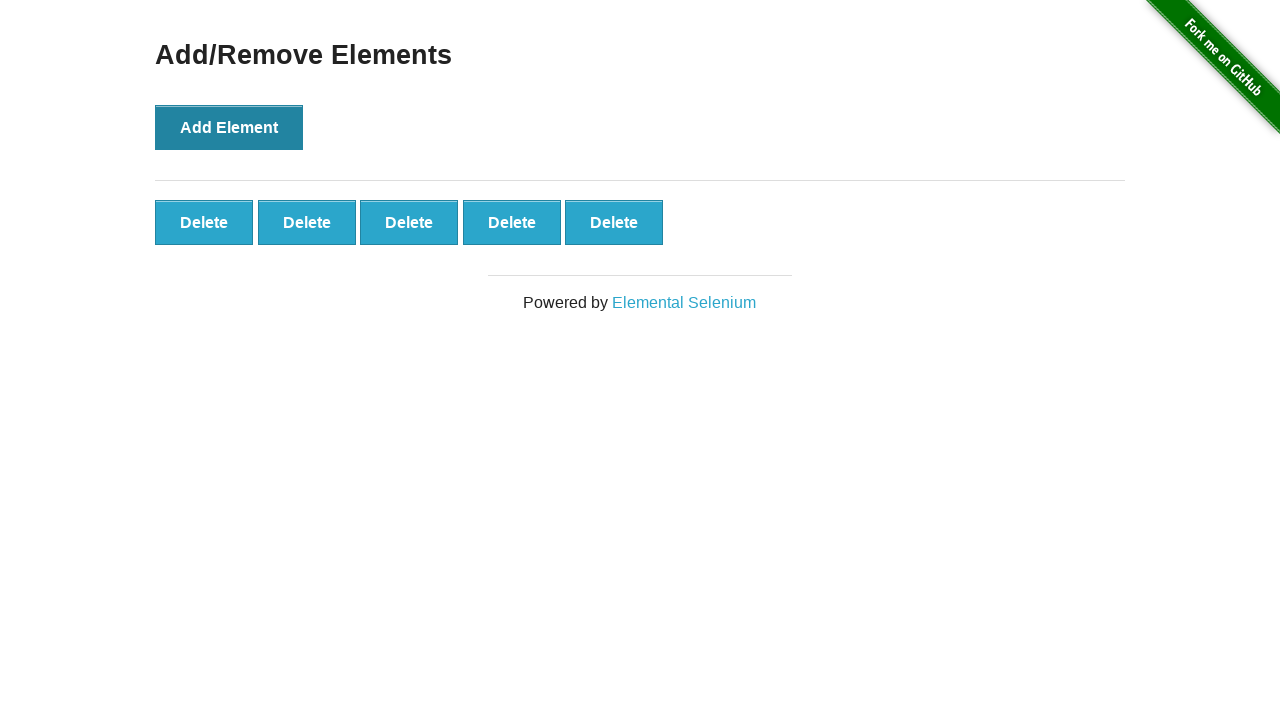

Retrieved all Delete buttons from the page
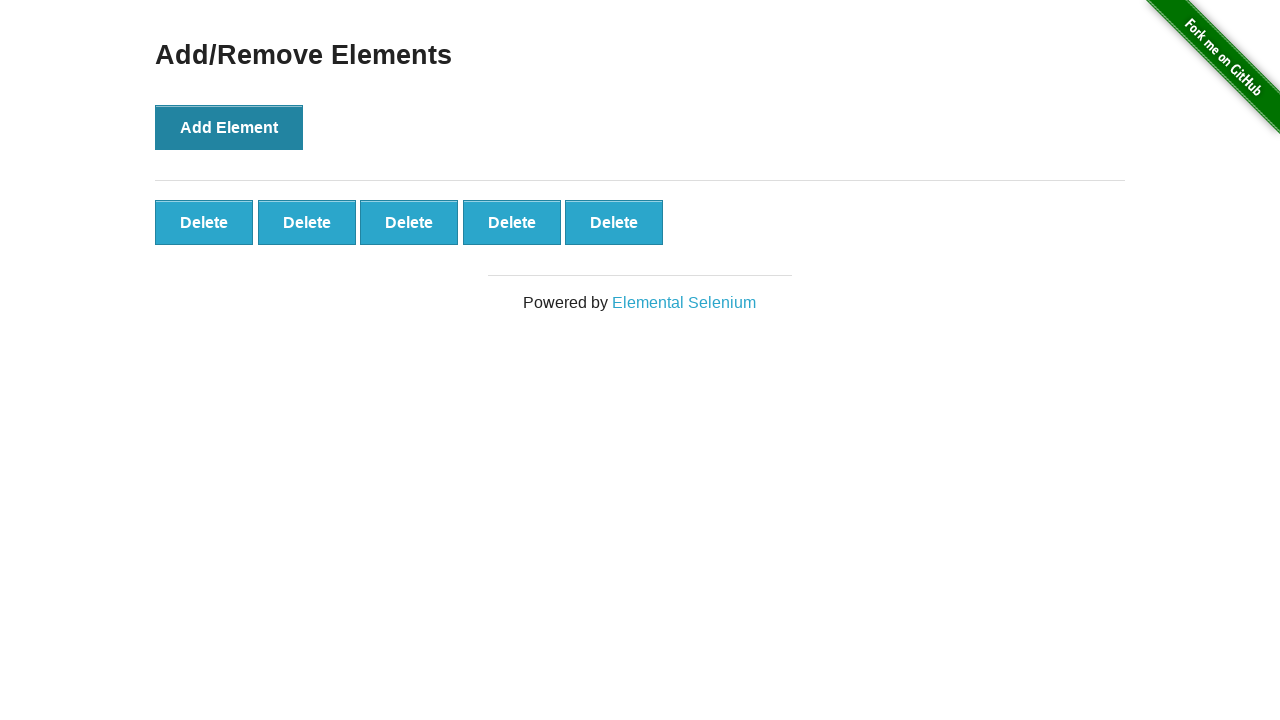

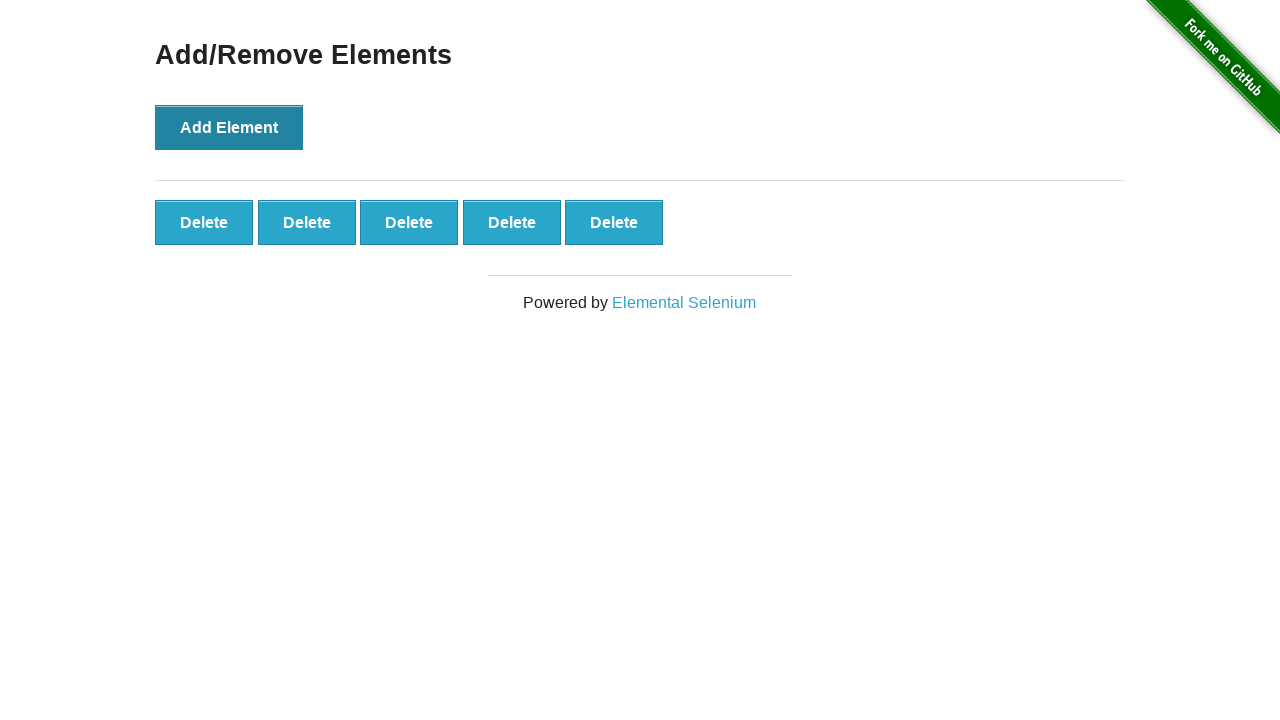